Navigates through research area pages on the Flinders University website

Starting URL: https://www.flinders.edu.au/research

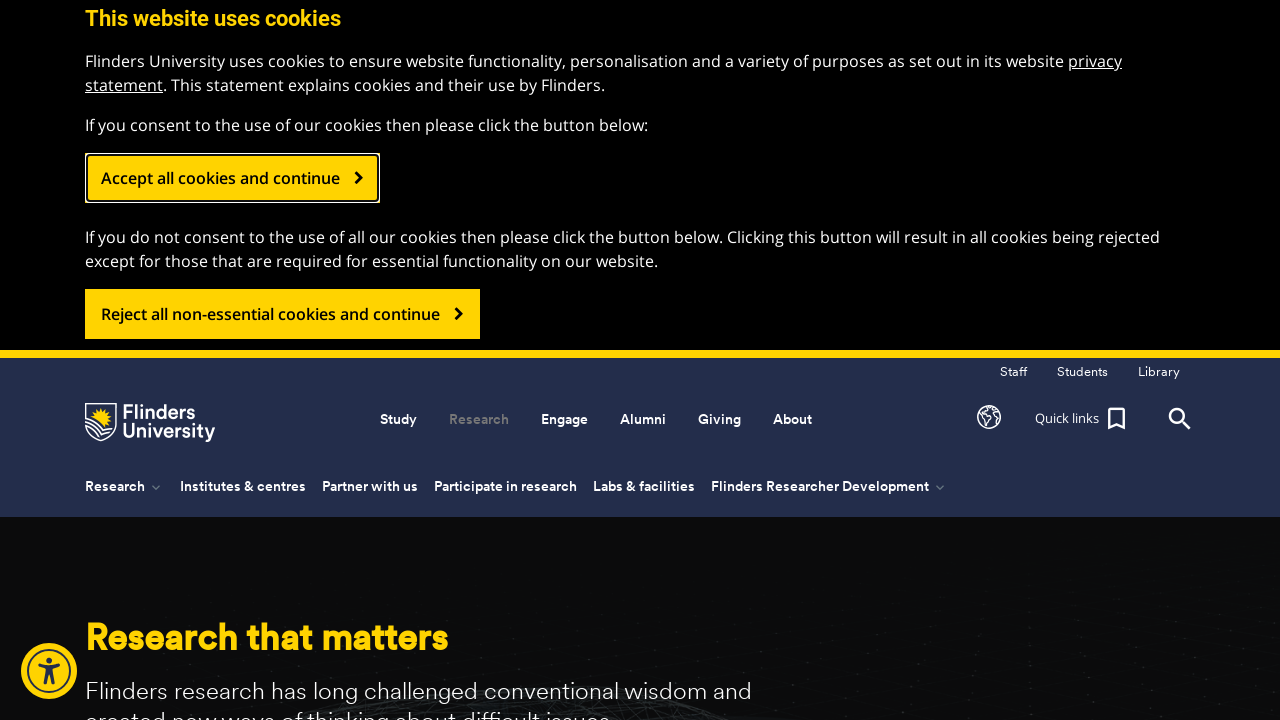

Navigated to Engineering and Technology research page
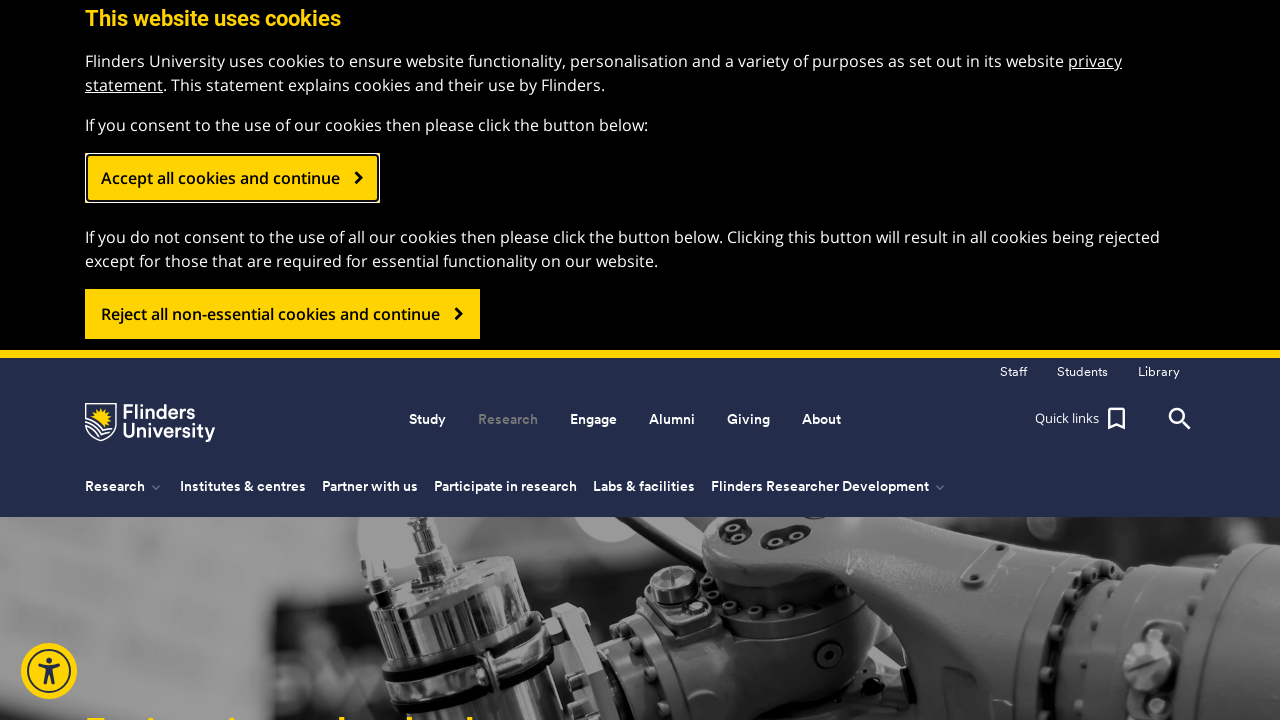

Navigated to Research Impact page
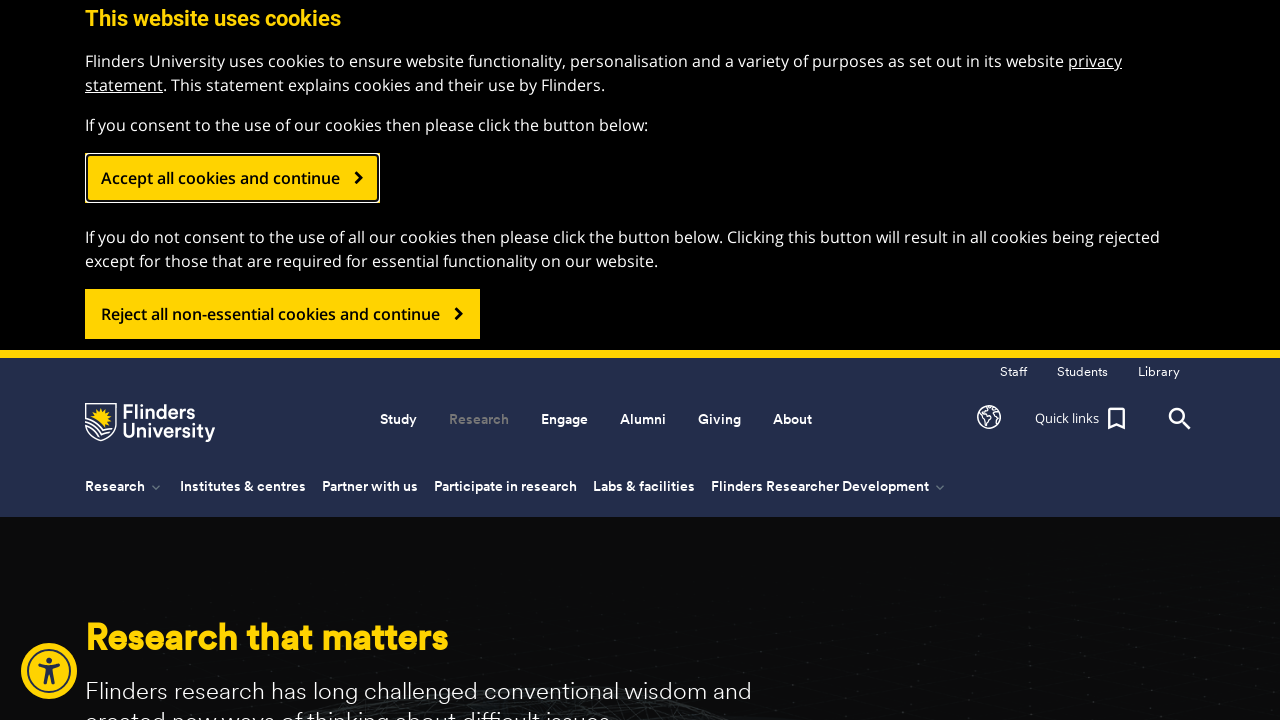

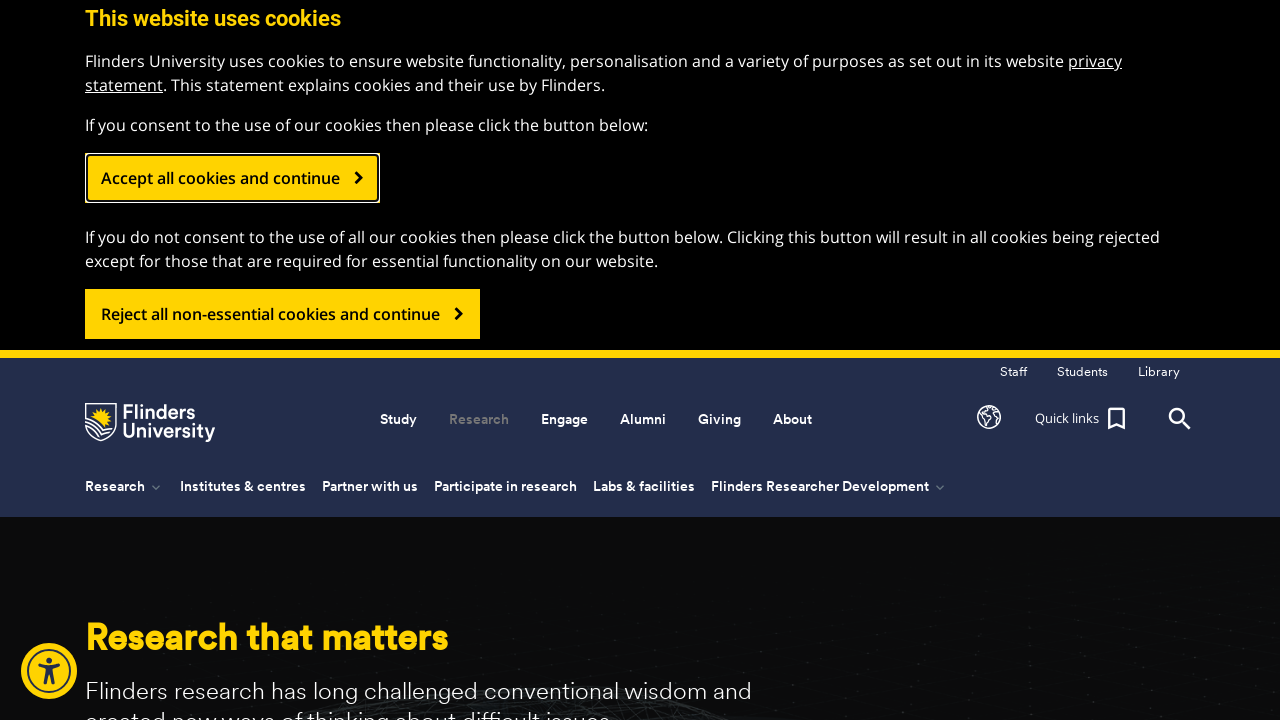